Navigates to Flipkart e-commerce homepage and verifies the page loads successfully

Starting URL: https://www.flipkart.com/

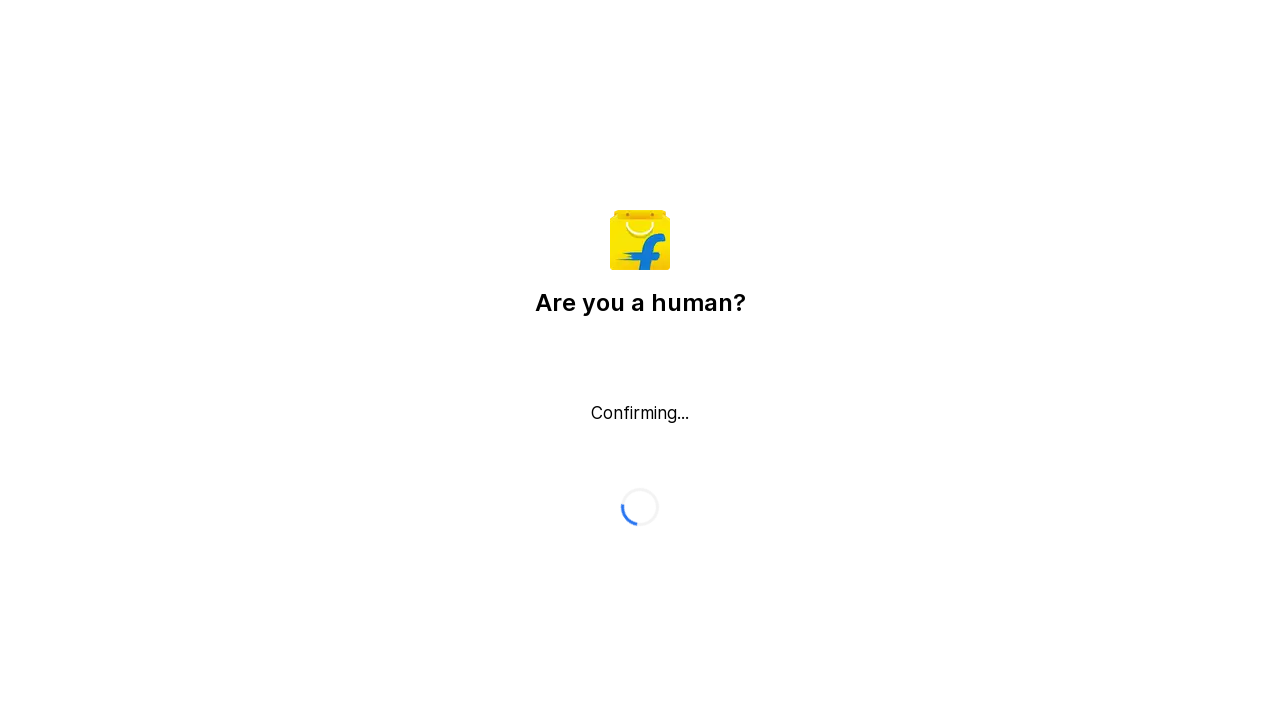

Waited for DOM content to load on Flipkart homepage
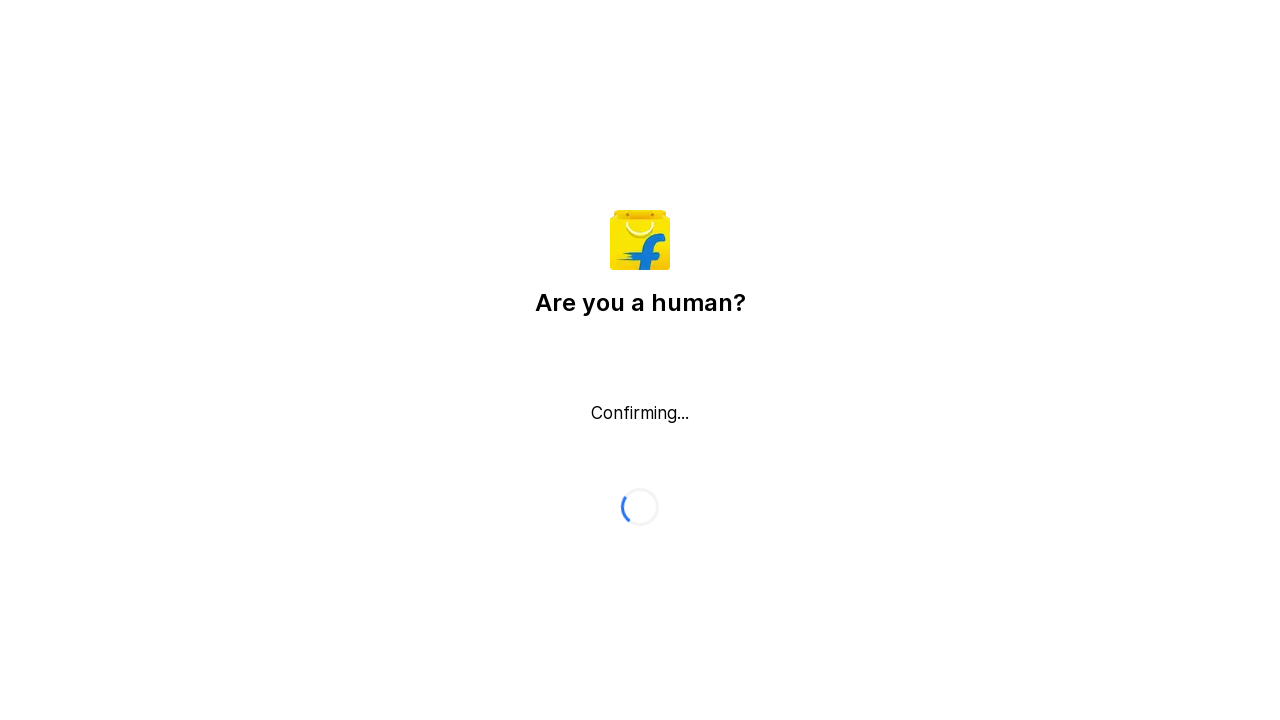

Verified body element is visible on the page
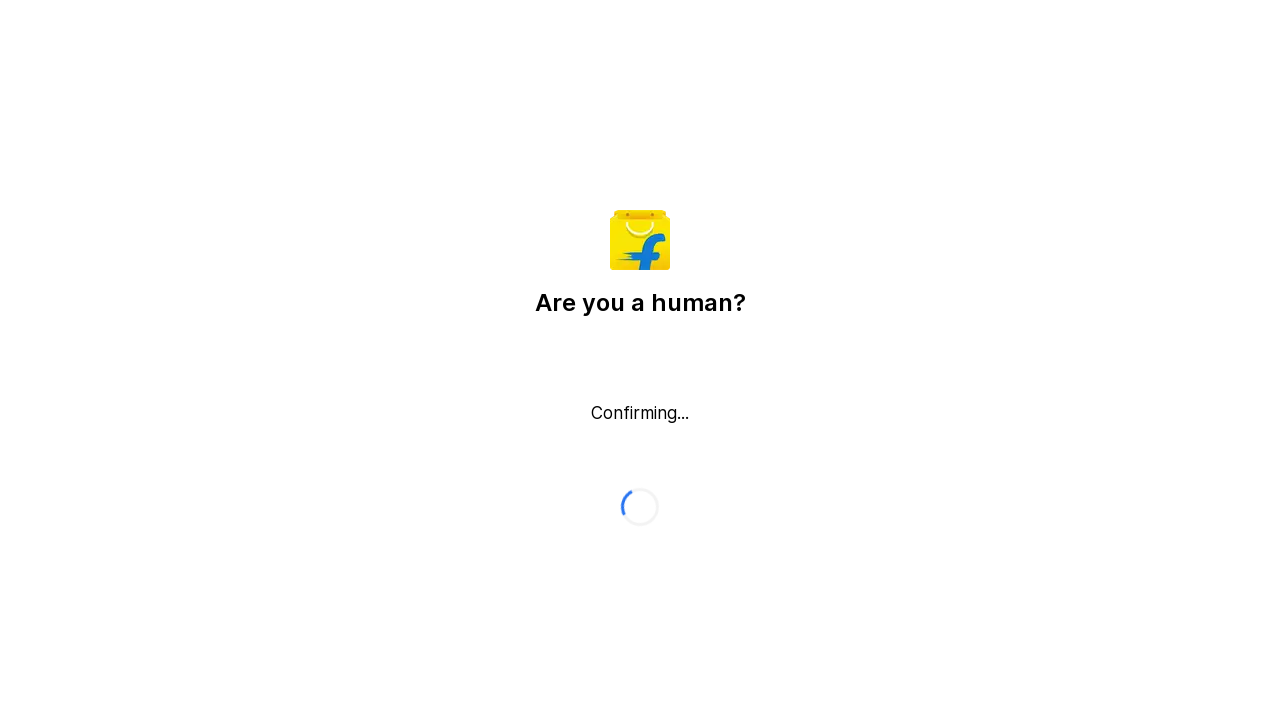

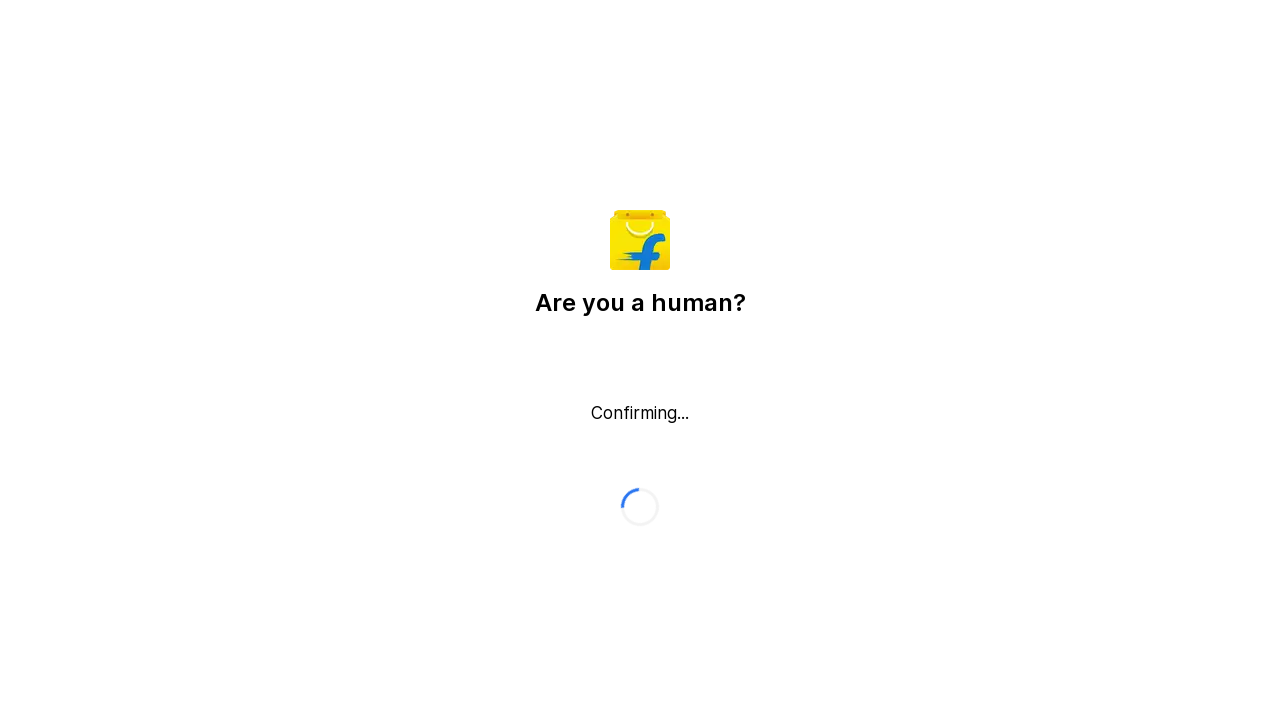